Tests back and forth navigation by clicking on A/B Testing link, verifying the page title, navigating back, and verifying the home page title

Starting URL: https://practice.cydeo.com

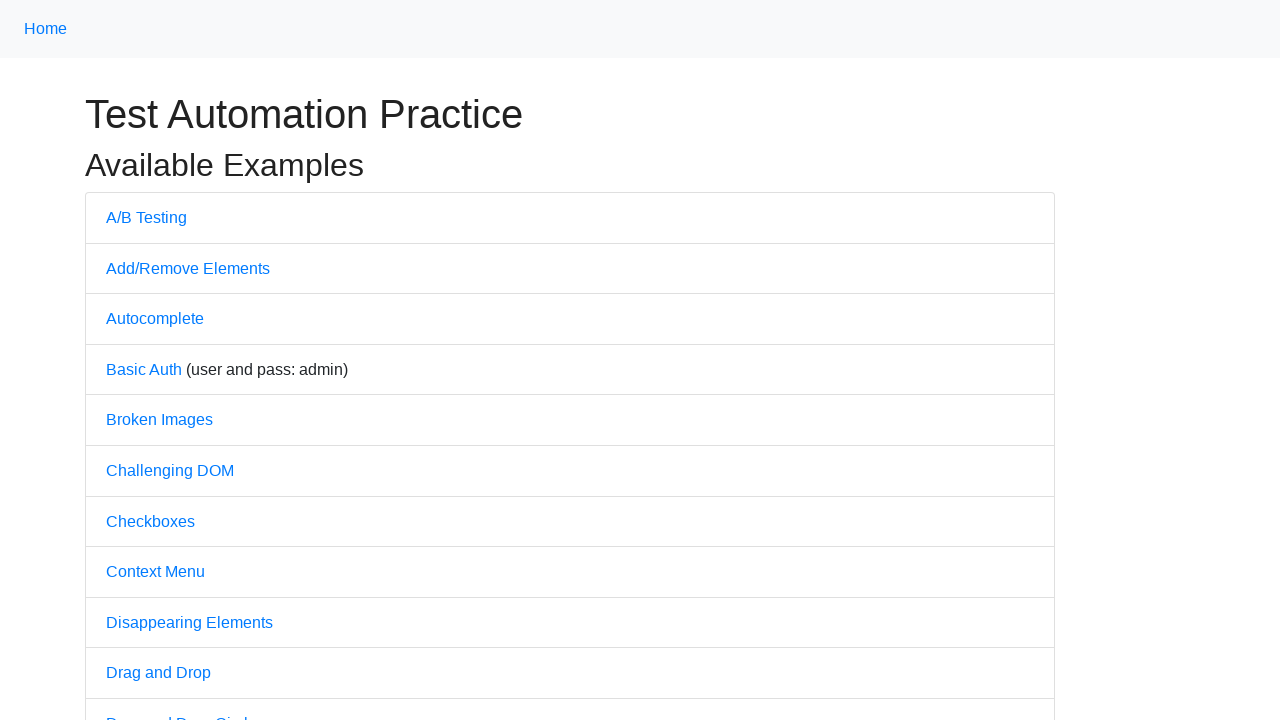

Clicked on A/B Testing link at (146, 217) on a:text('A/B Testing')
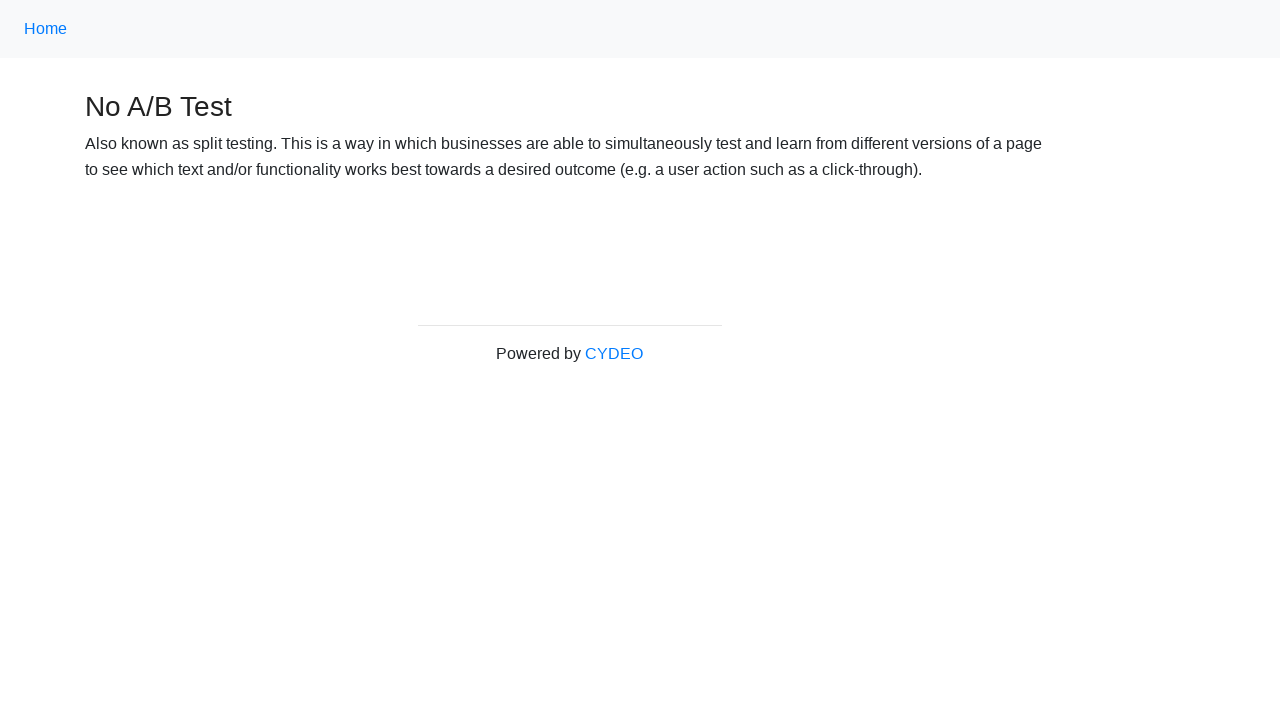

Waited for page to fully load
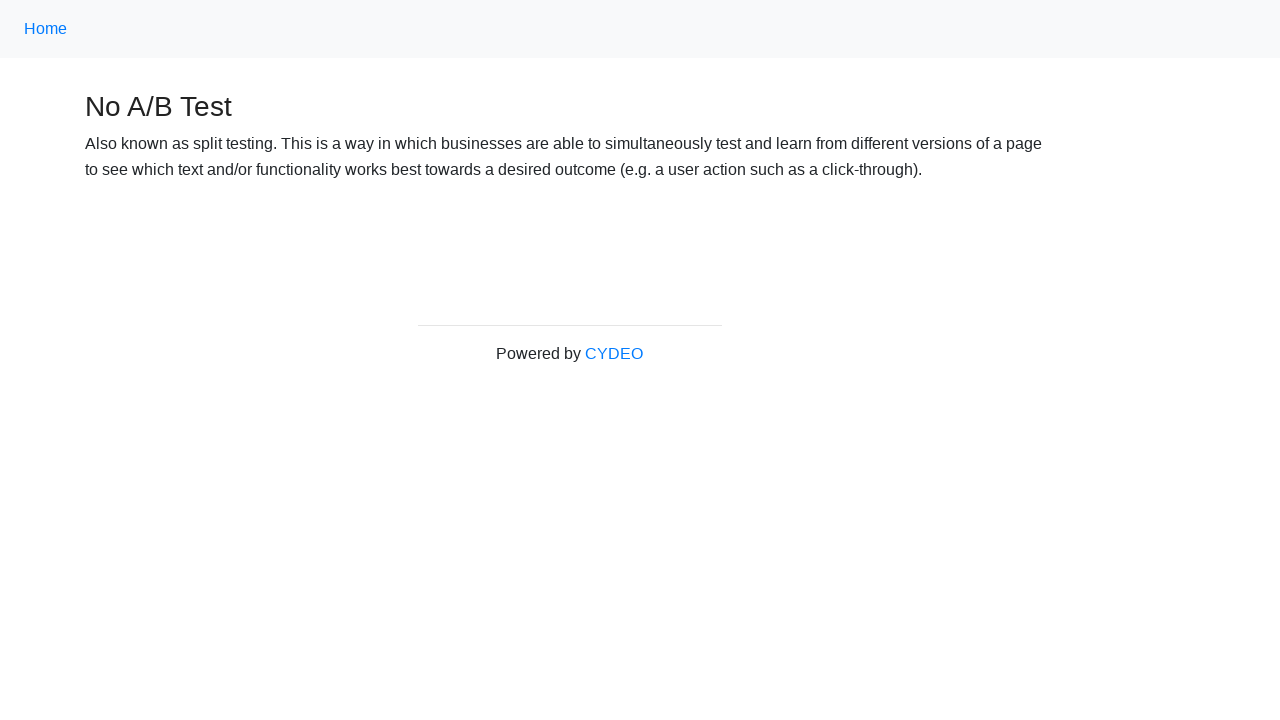

Verified page title is 'No A/B Test'
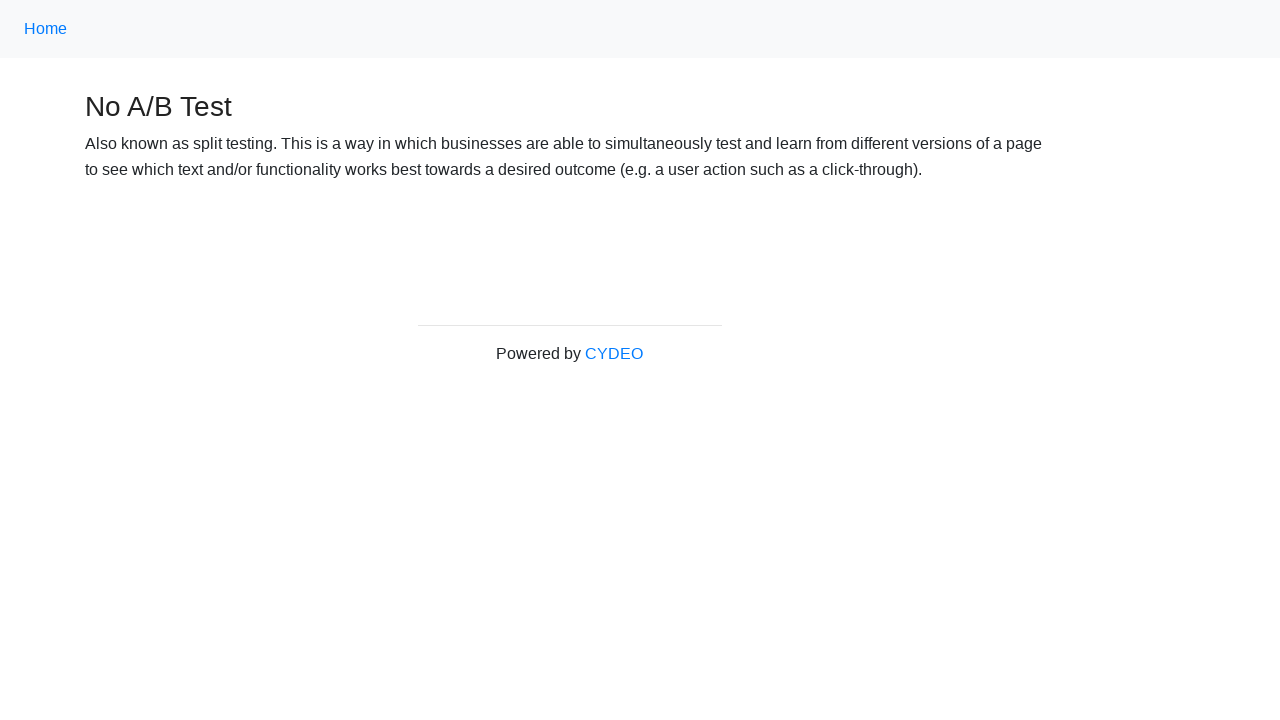

Navigated back to previous page
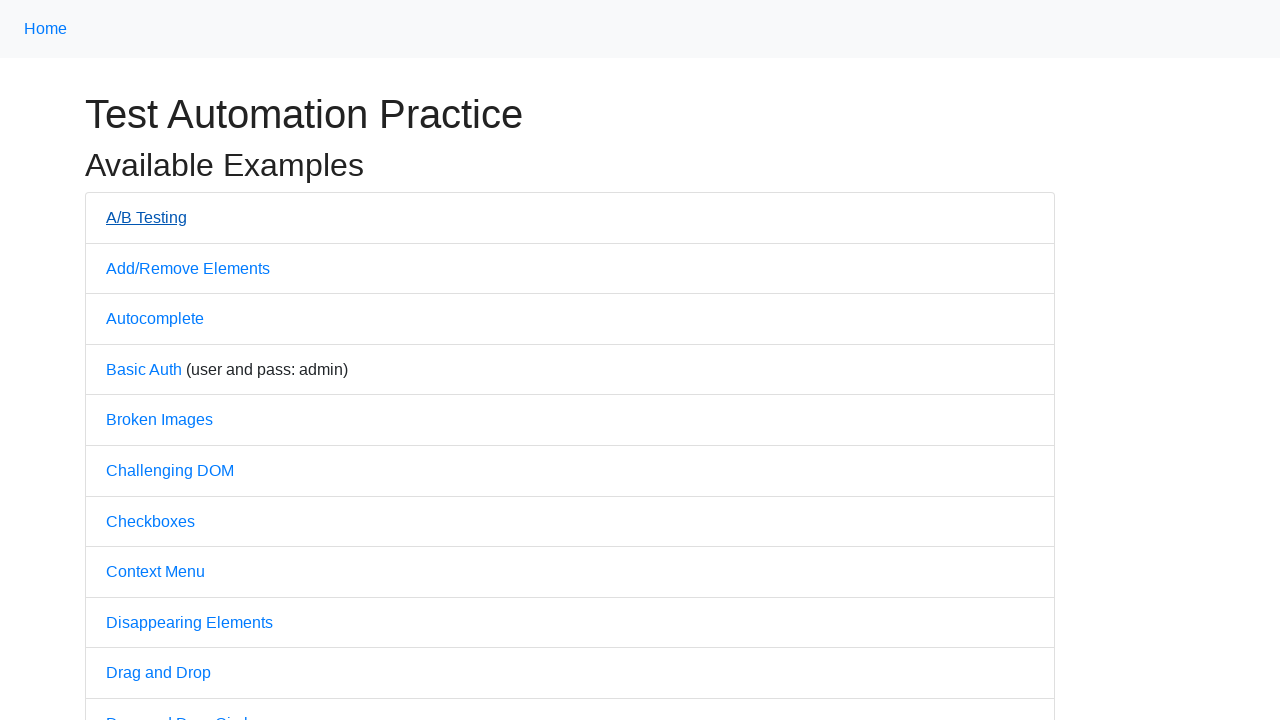

Waited for home page to fully load
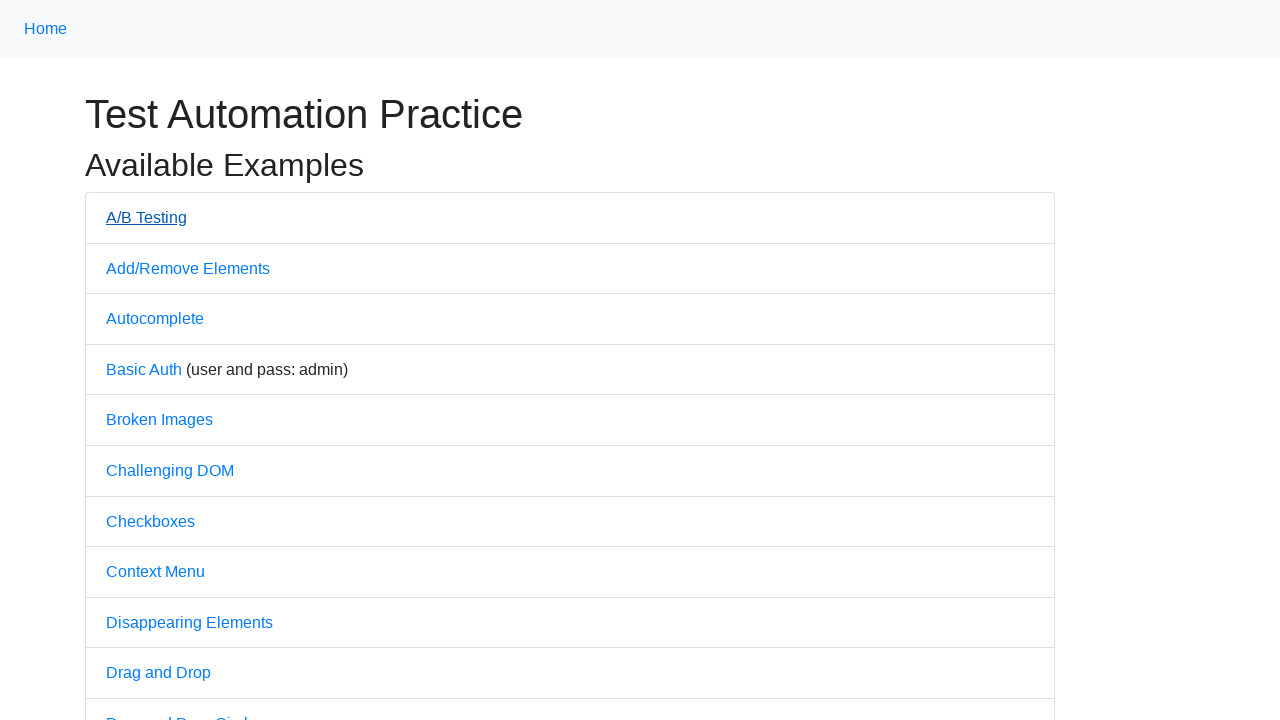

Verified home page title is 'Practice'
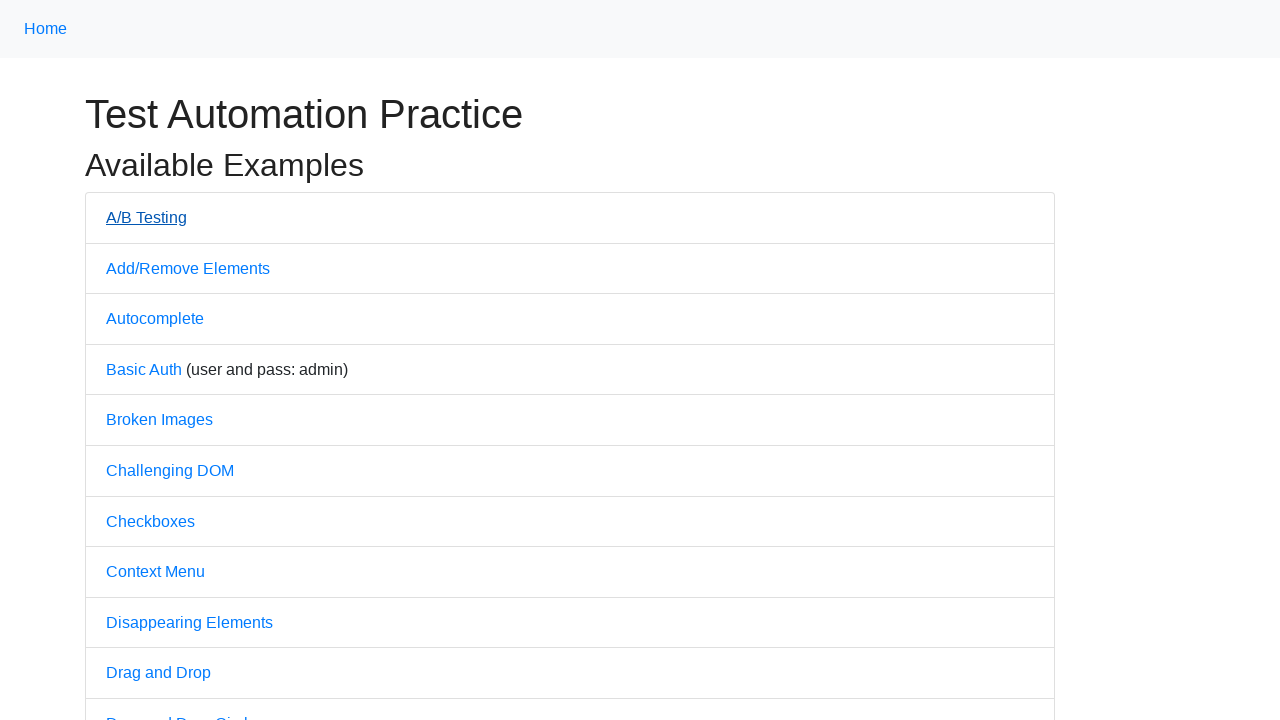

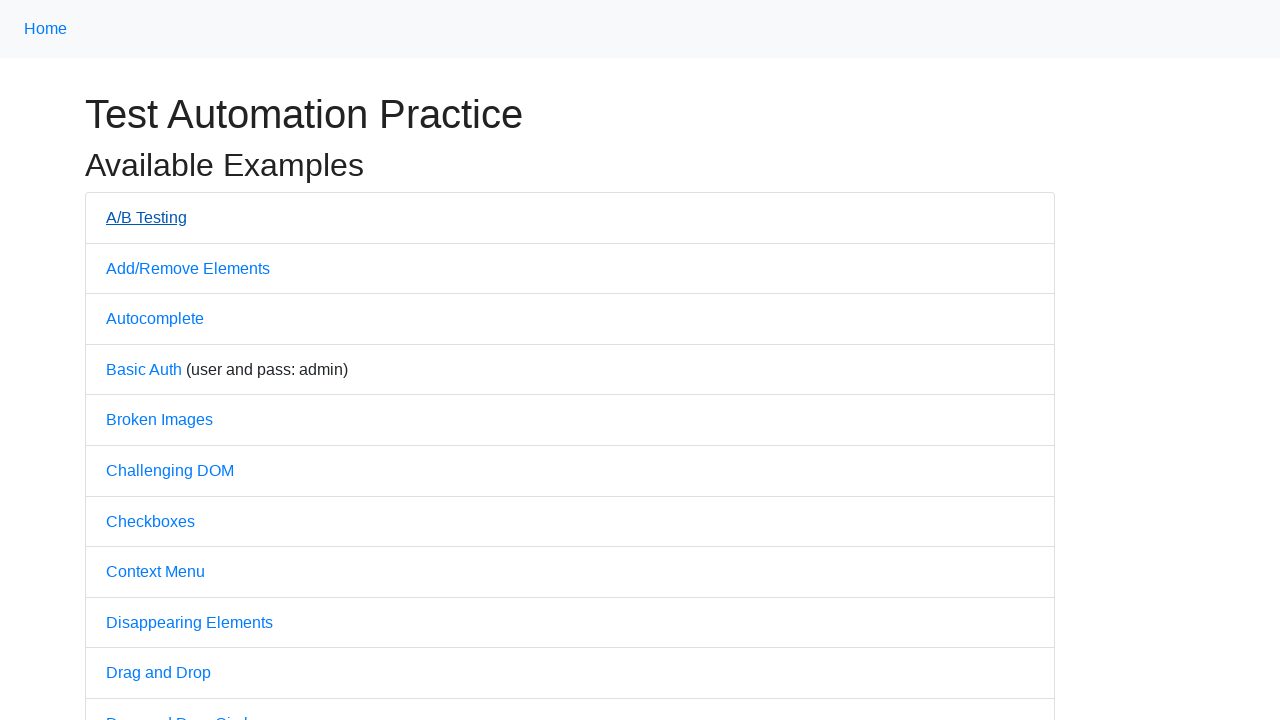